Tests a signup form by filling in the username field using CSS selector

Starting URL: https://qavbox.github.io/demo/signup/

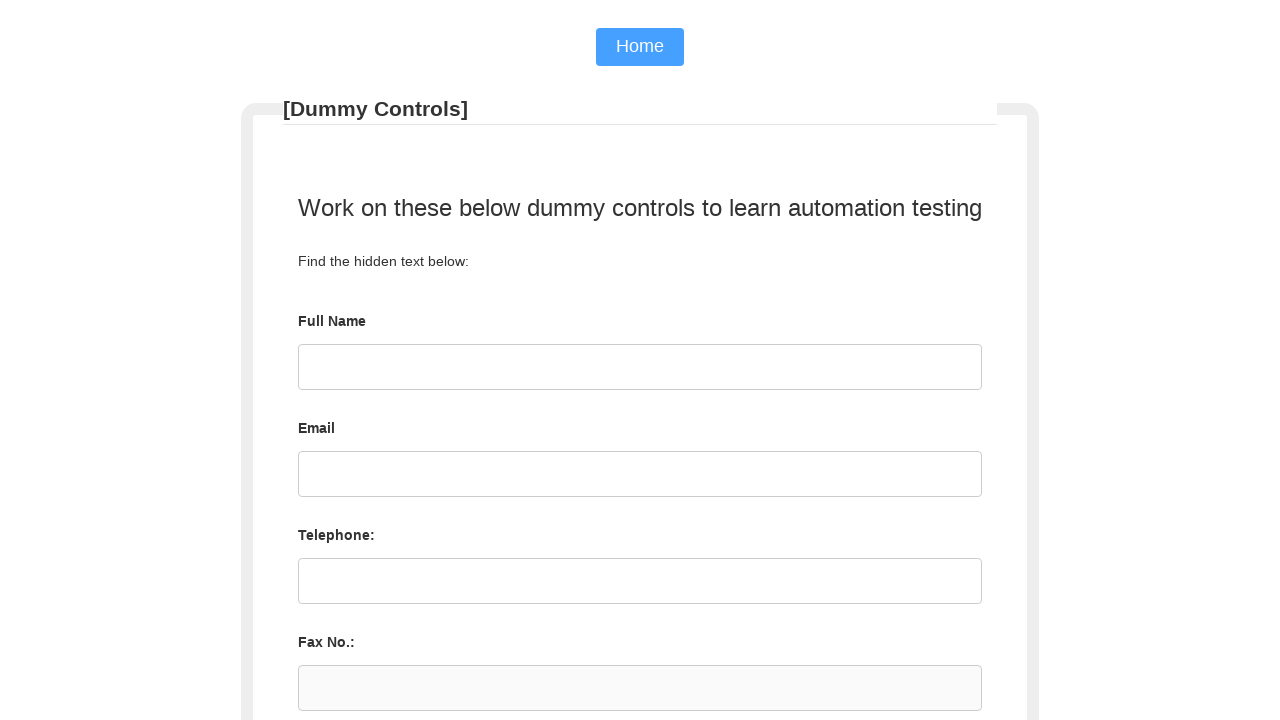

Filled username field with 'QAVBOX' using CSS selector on input[name='uname']
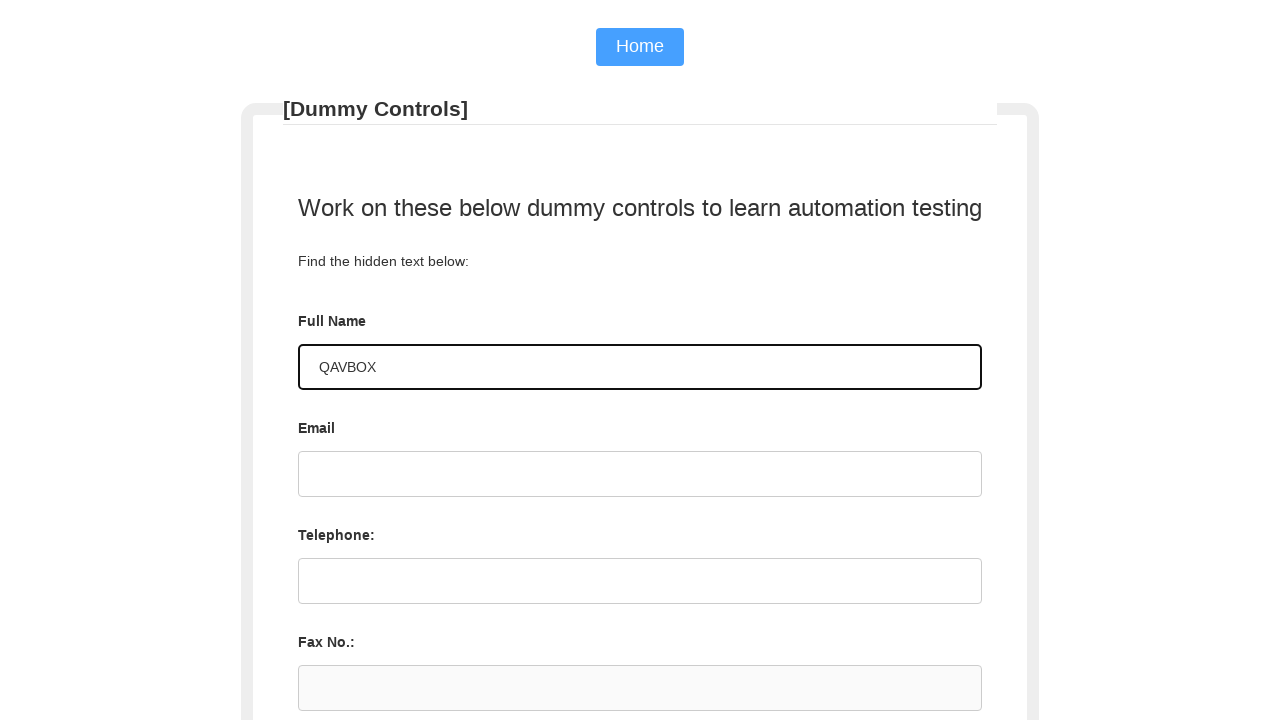

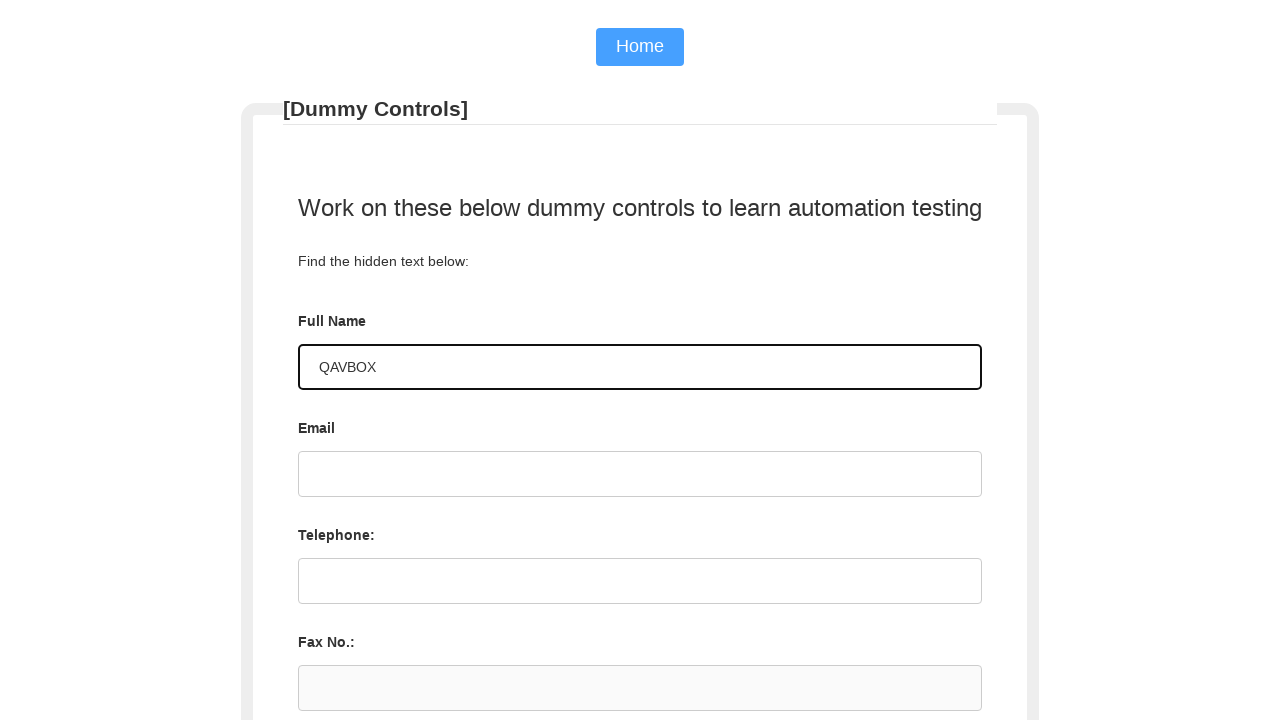